Tests an e-commerce site by searching for products containing "ca", adding specific items to cart including the third product and any product containing "Cashews"

Starting URL: https://rahulshettyacademy.com/seleniumPractise/#/

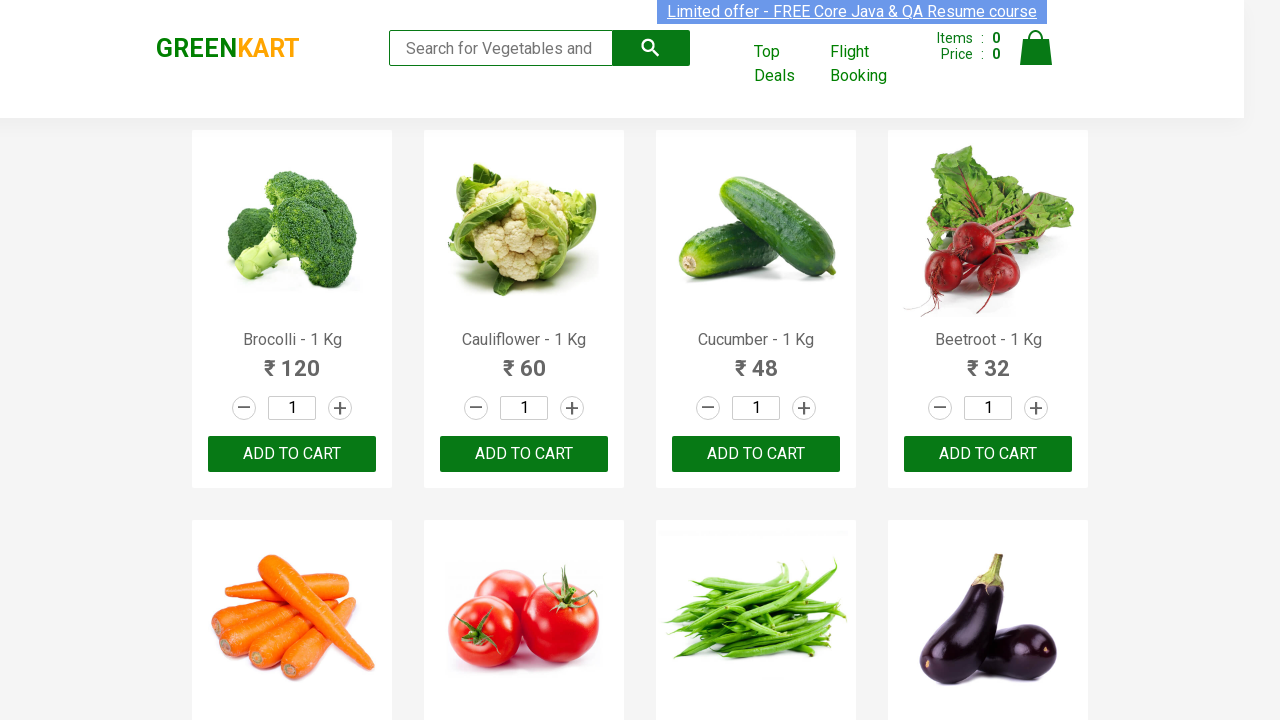

Filled search field with 'ca' to filter products on .search-keyword
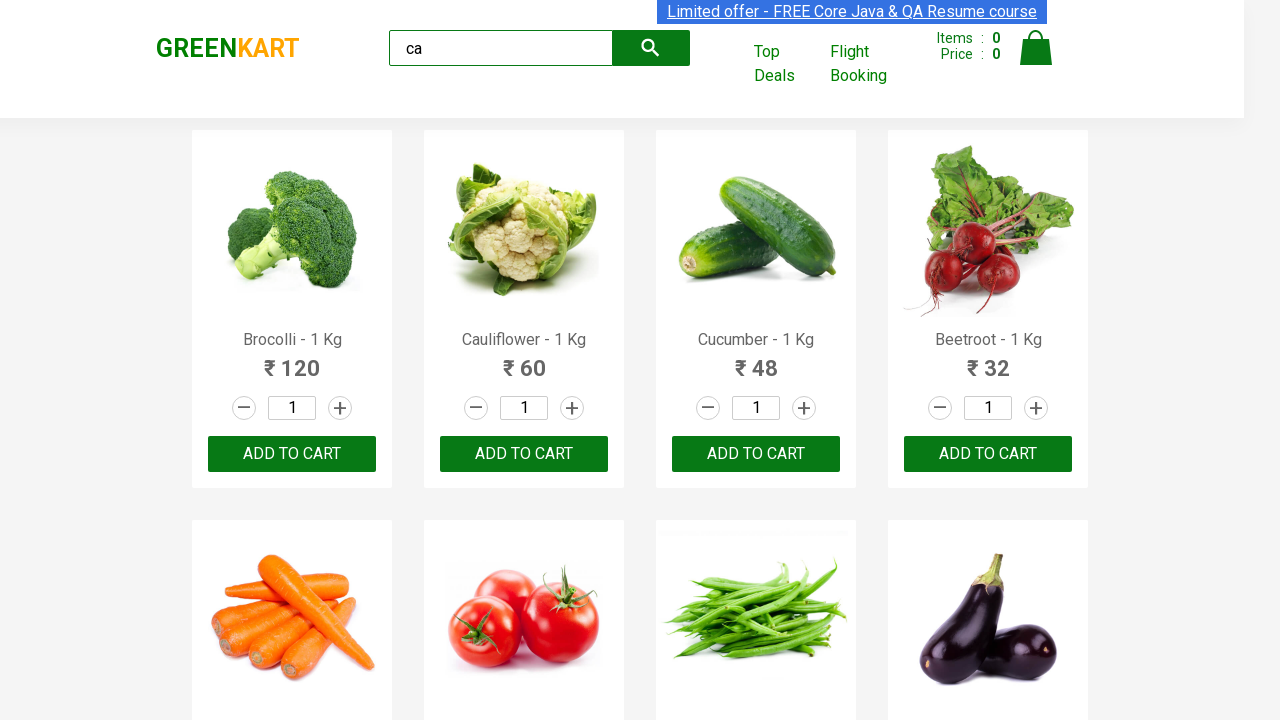

Waited 2 seconds for products to filter
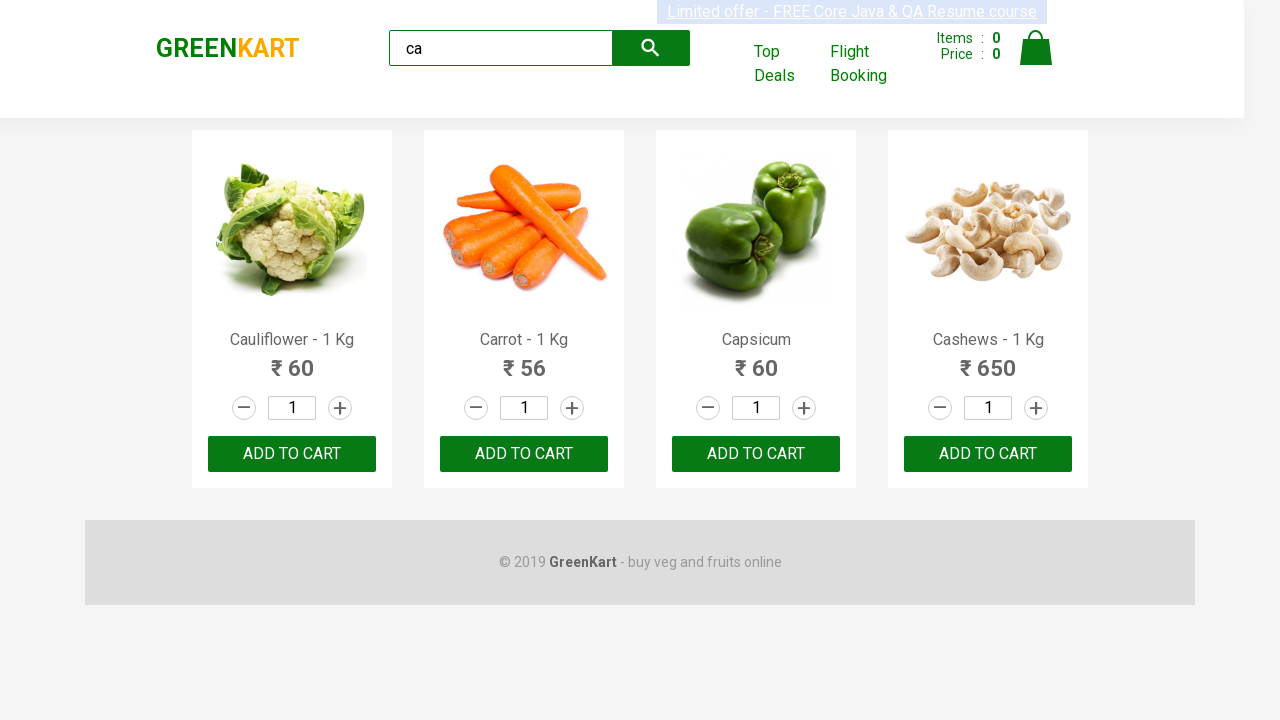

Verified product list is visible
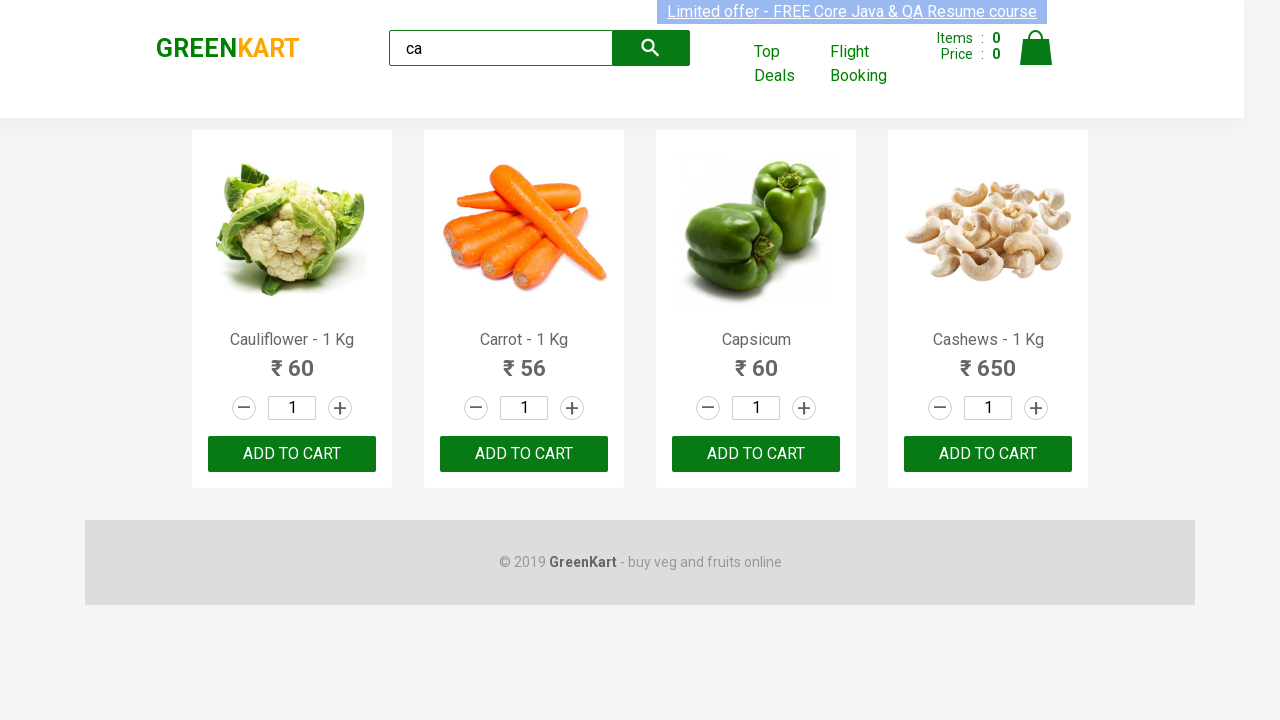

Clicked ADD TO CART button for the third product at (756, 454) on .products .product >> nth=2 >> button:has-text("ADD TO CART")
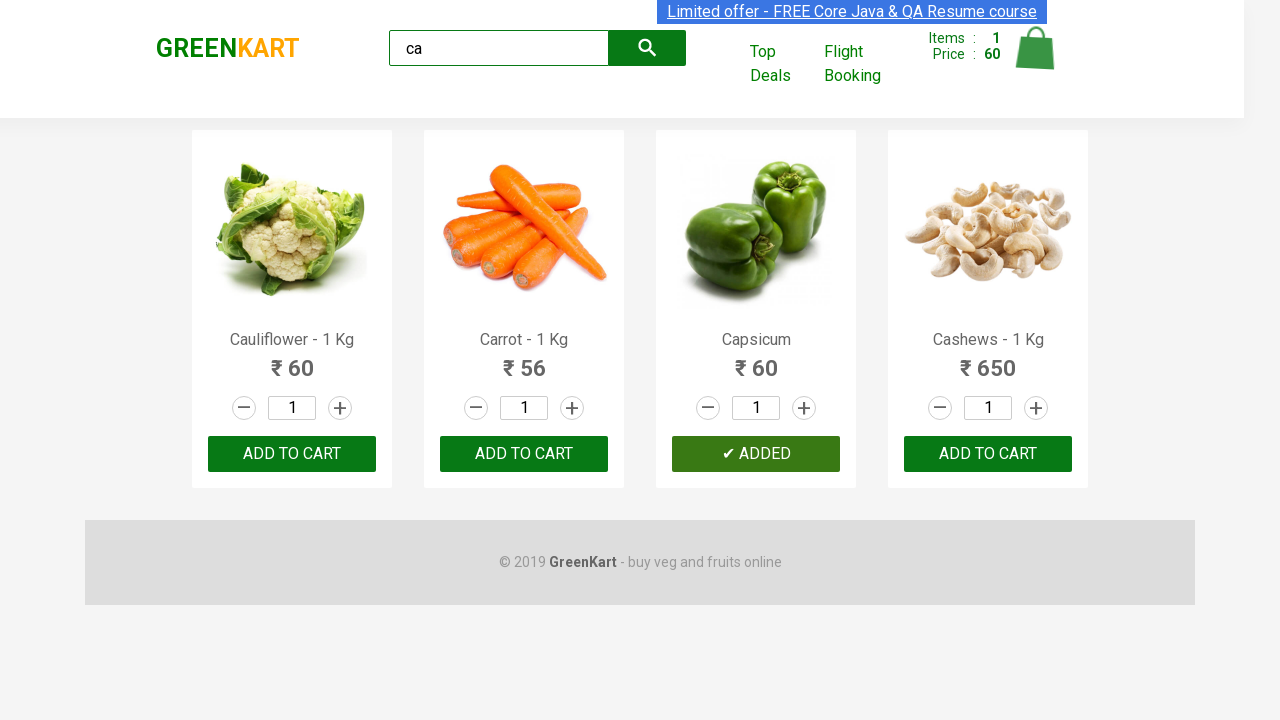

Checked product name: 'Cauliflower - 1 Kg'
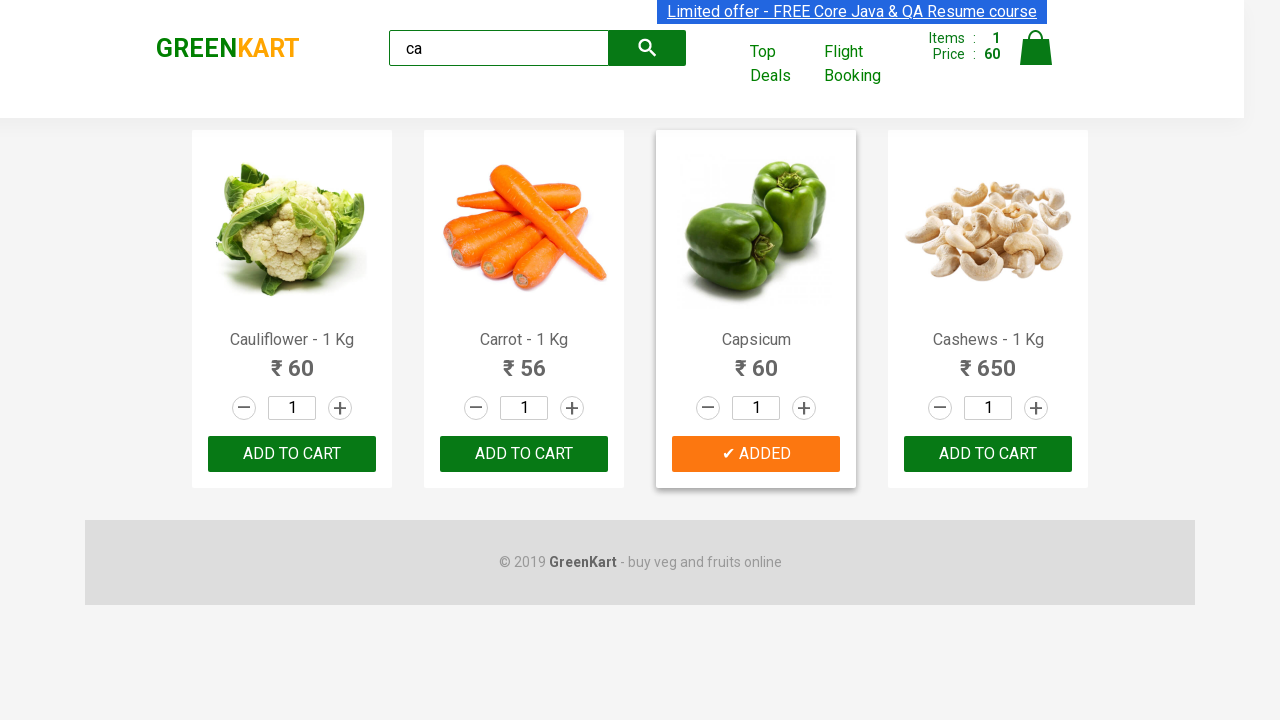

Checked product name: 'Carrot - 1 Kg'
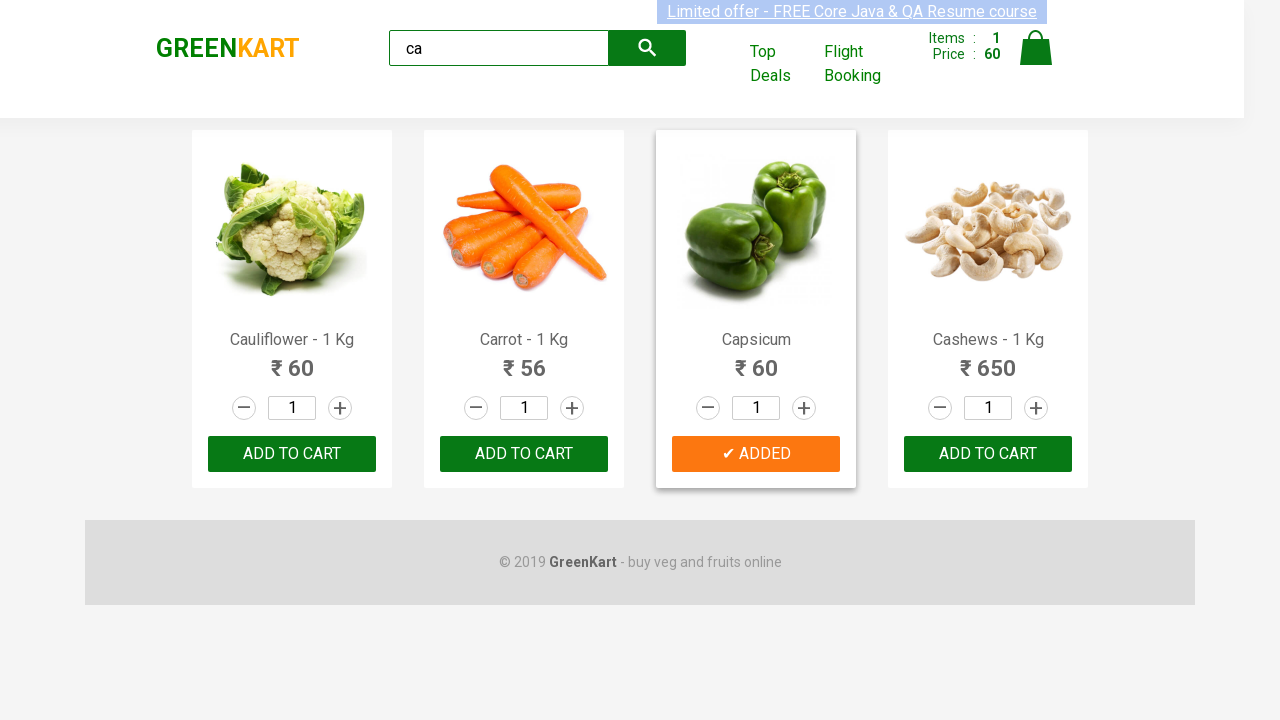

Checked product name: 'Capsicum'
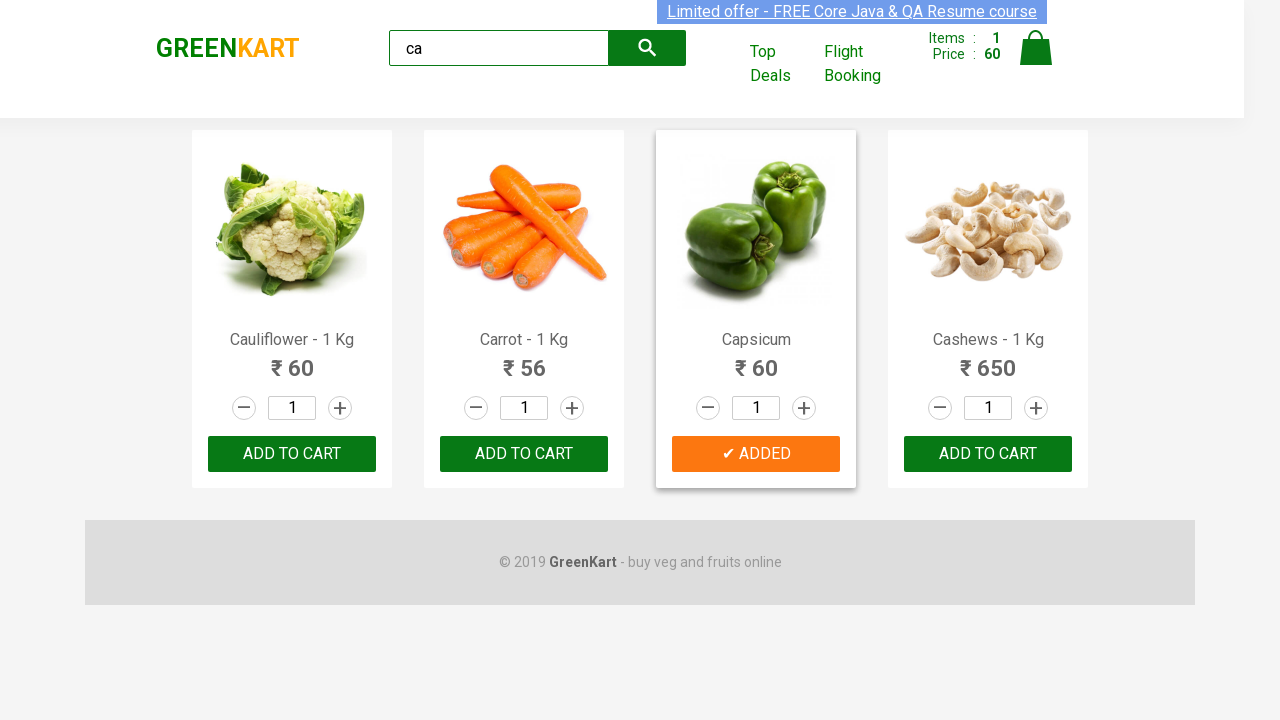

Checked product name: 'Cashews - 1 Kg'
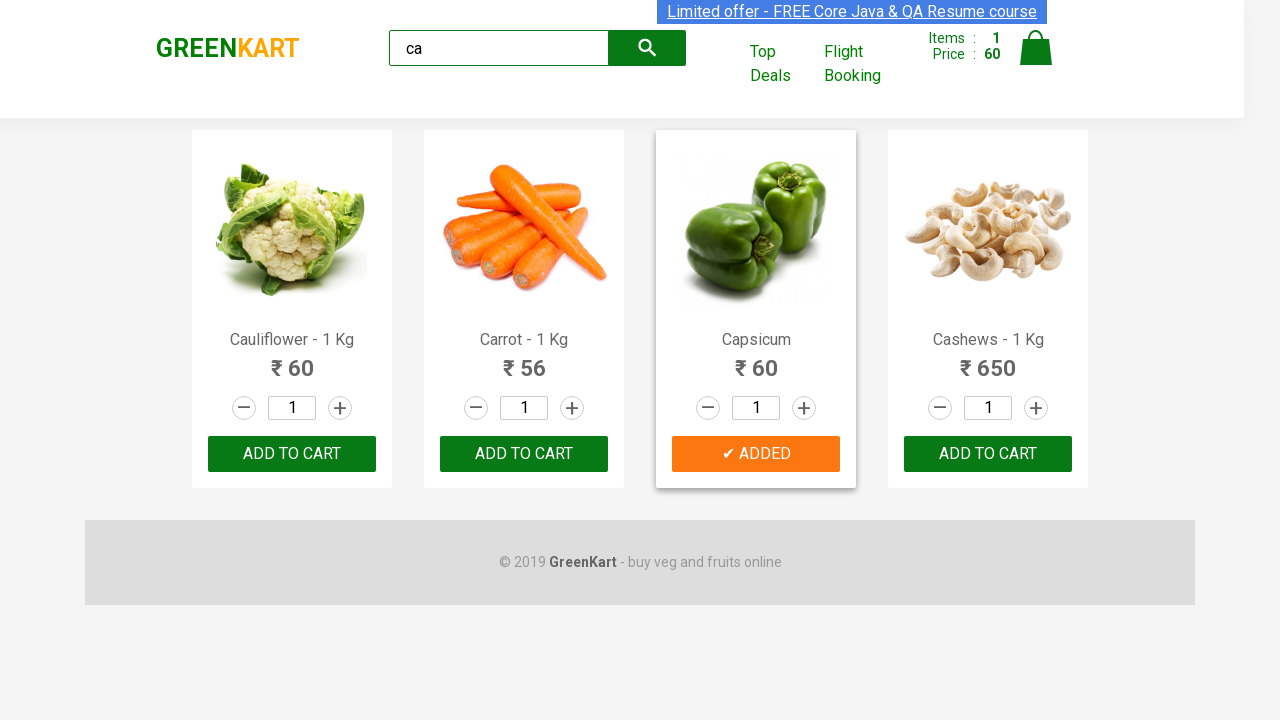

Clicked ADD TO CART button for Cashews product at (988, 454) on .products .product >> nth=3 >> button
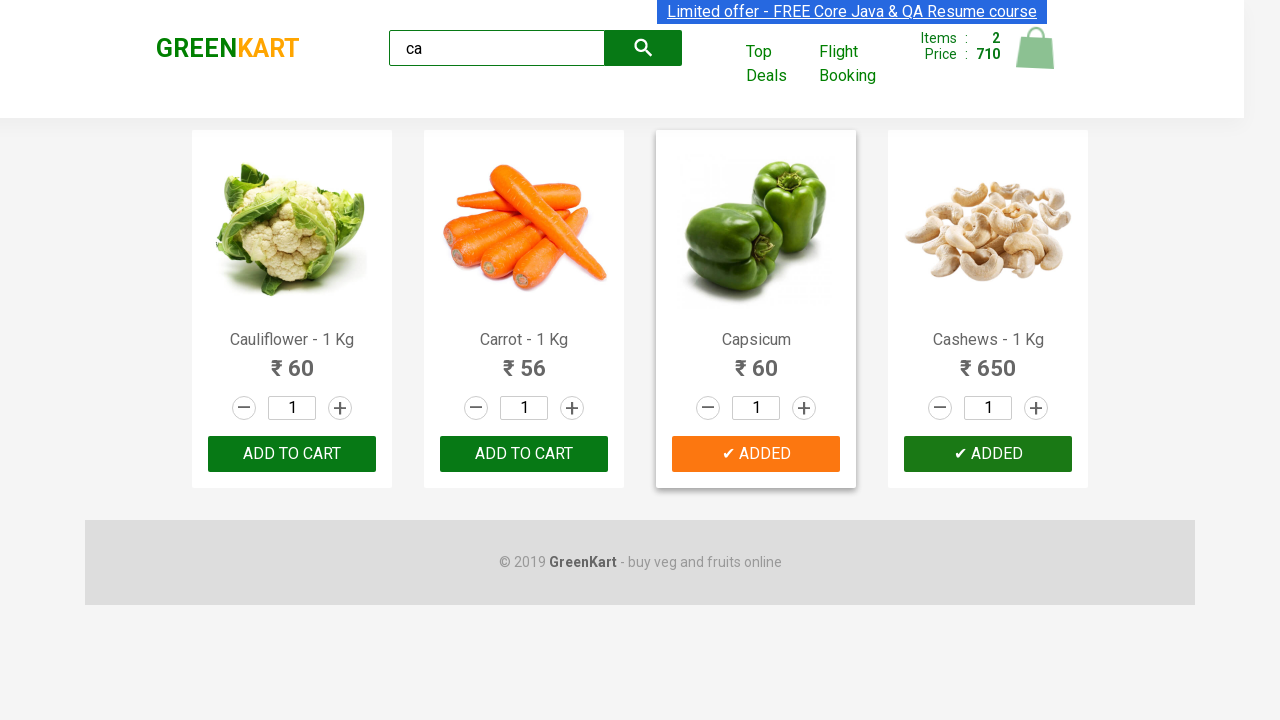

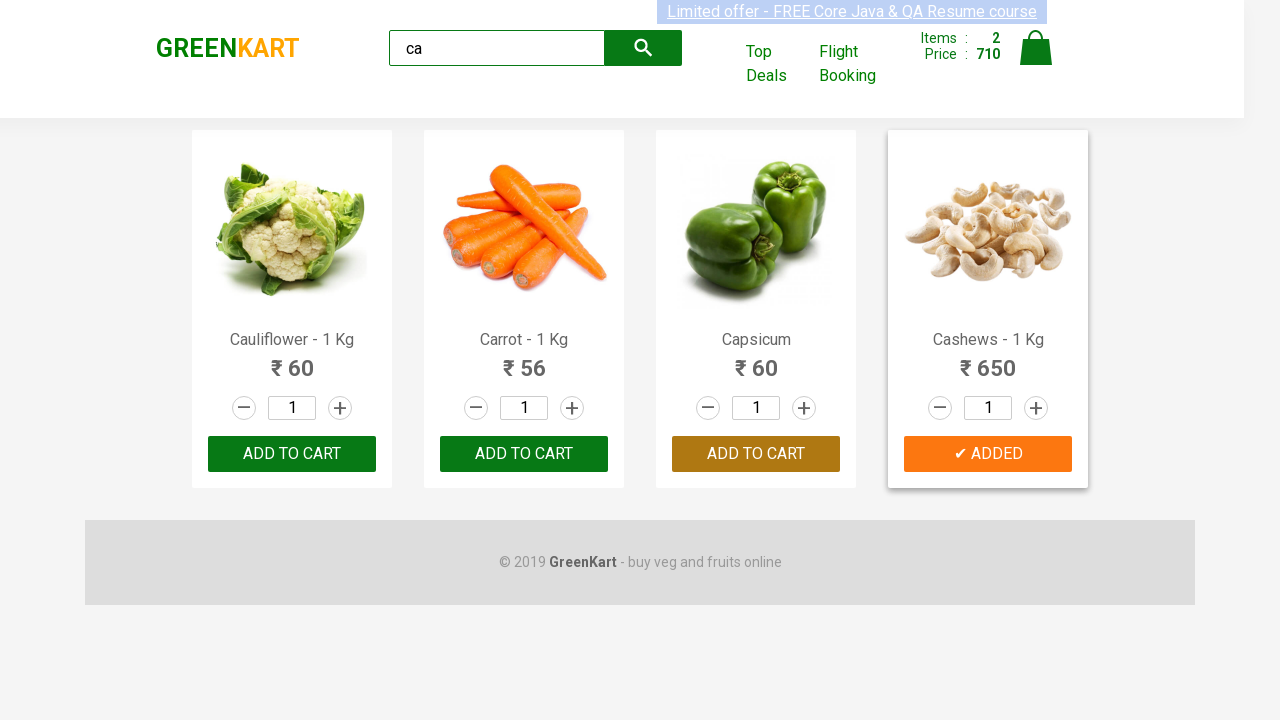